Tests right-click functionality on a button element by performing a context click action

Starting URL: https://demoqa.com/buttons

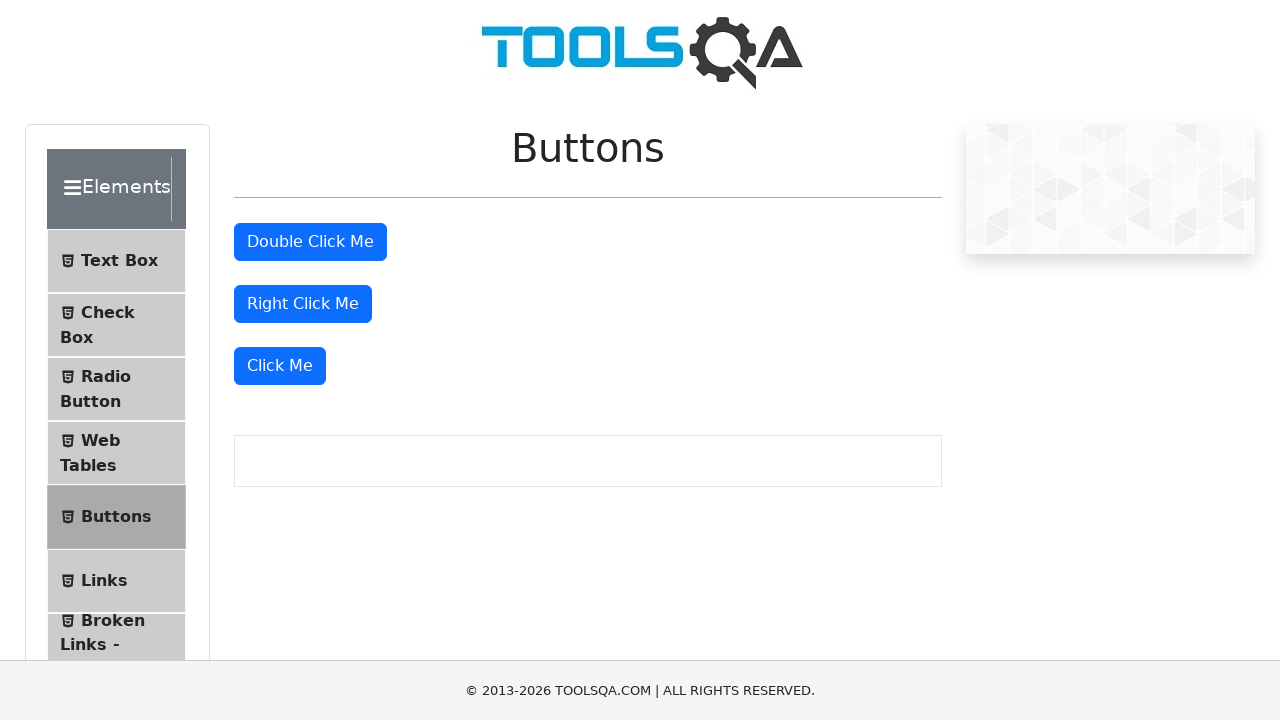

Located the right-click button element with ID 'rightClickBtn'
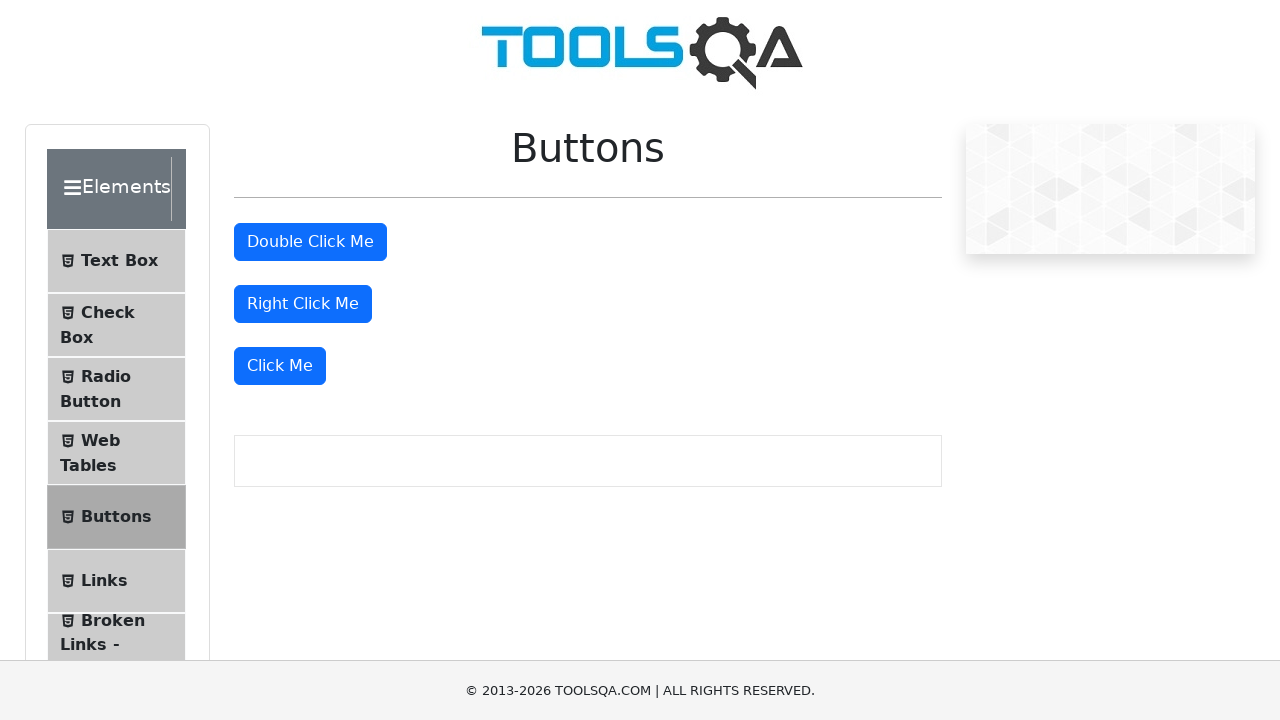

Performed right-click (context click) on the button element at (303, 304) on #rightClickBtn
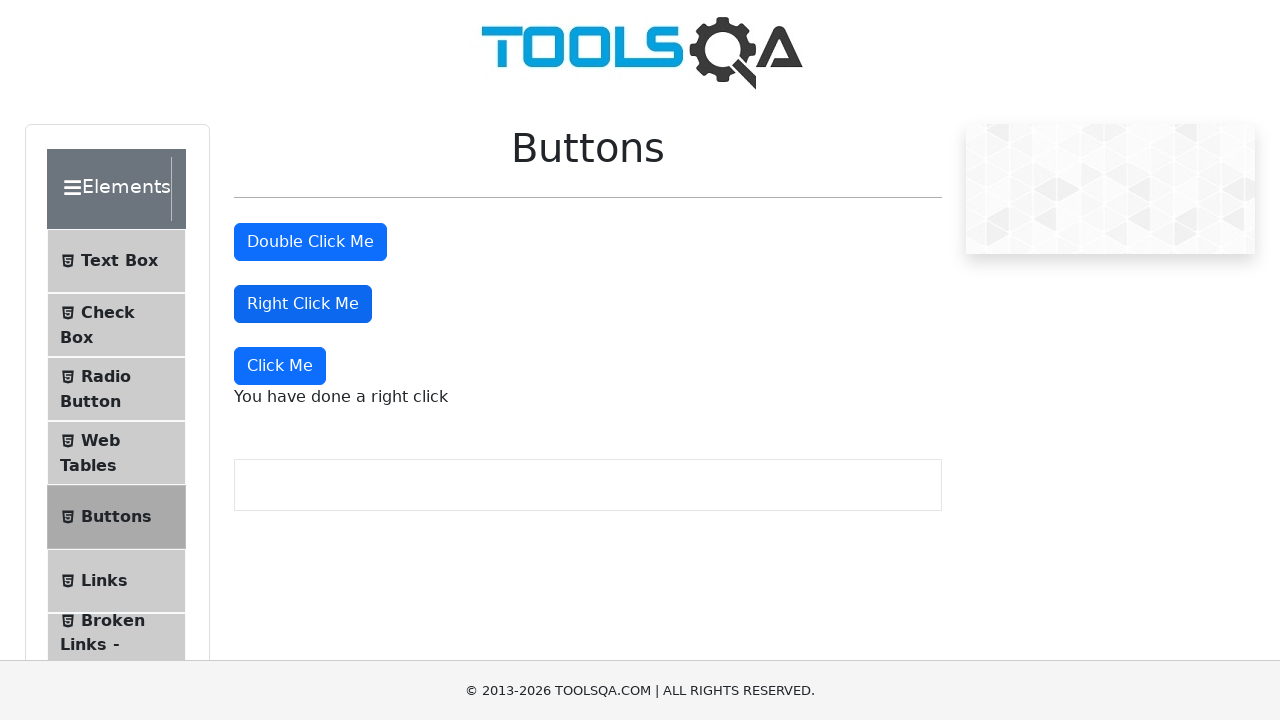

Waited 1 second to observe the right-click action result
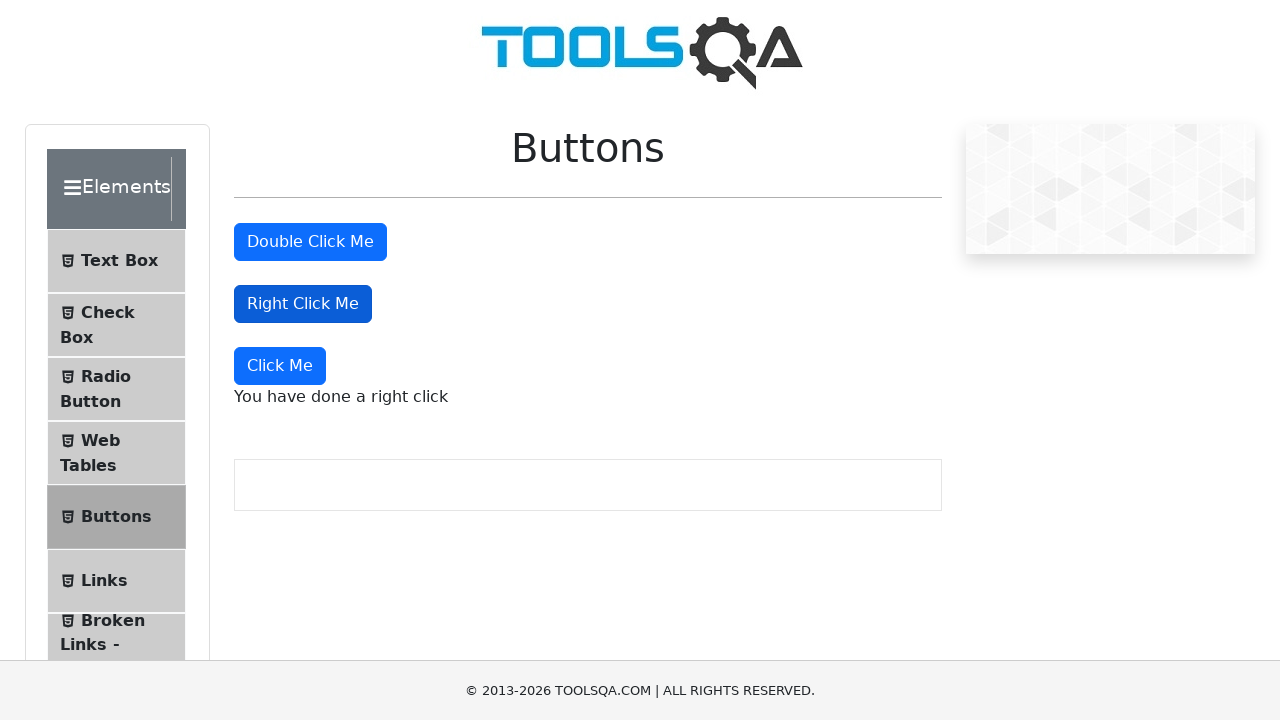

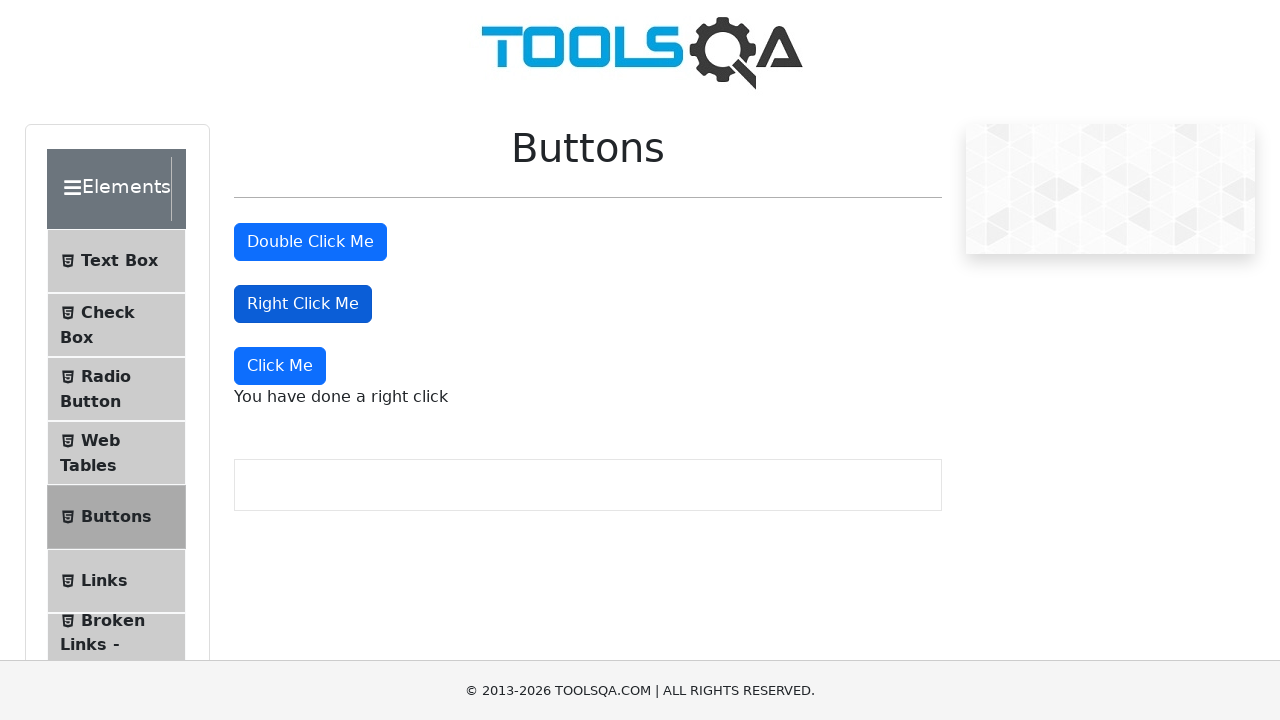